Opens calendar, toggles checkboxes, searches for education events by entering text in search field

Starting URL: https://tobeto.com/giris

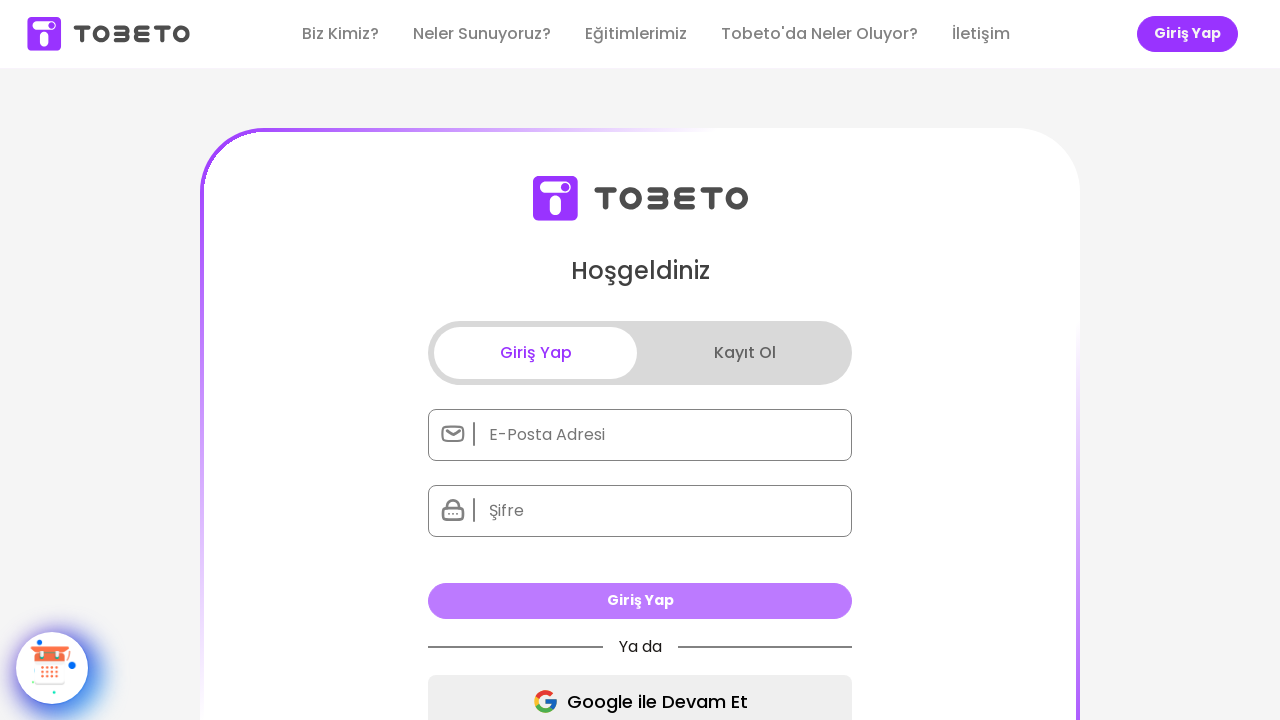

Clicked calendar icon to open calendar popup at (52, 668) on xpath=//*[@id="__next"]/div/section/div[2]/div
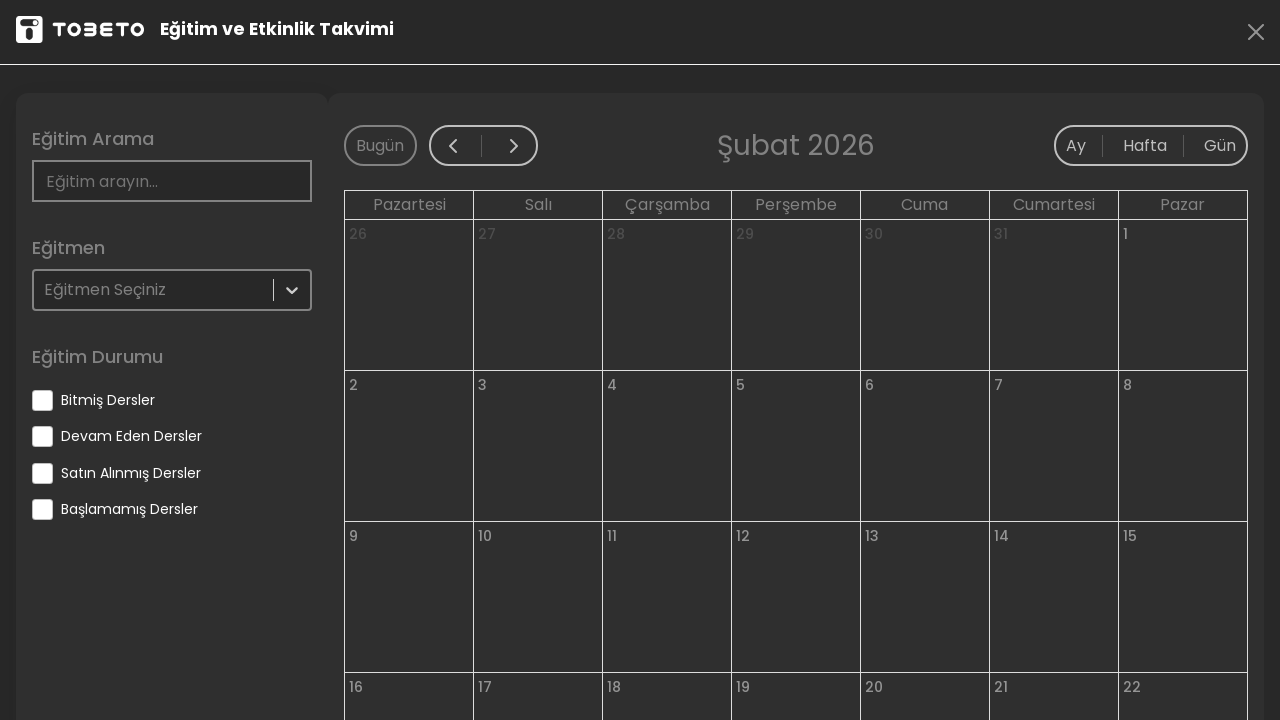

Toggled 'eventEnded' checkbox at (42, 400) on input[name='eventEnded']
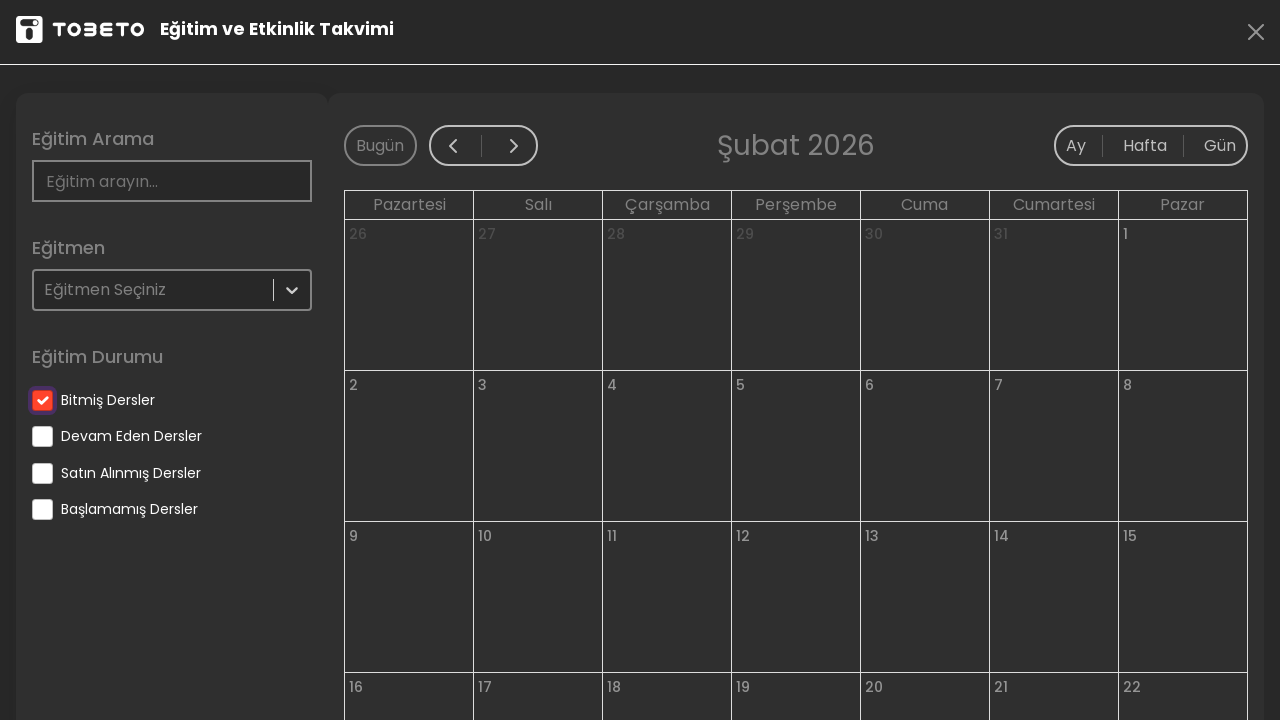

Toggled 'eventContinue' checkbox at (42, 436) on input[name='eventContinue']
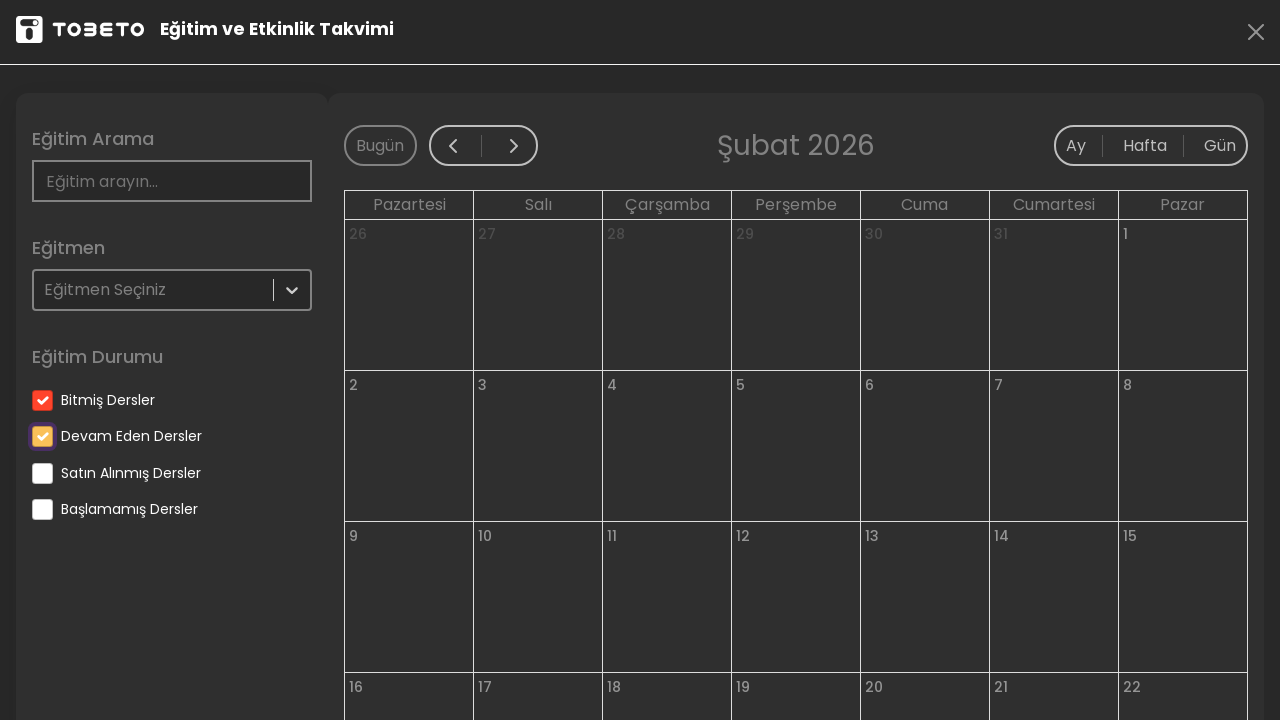

Toggled 'eventBuyed' checkbox at (42, 473) on input[name='eventBuyed']
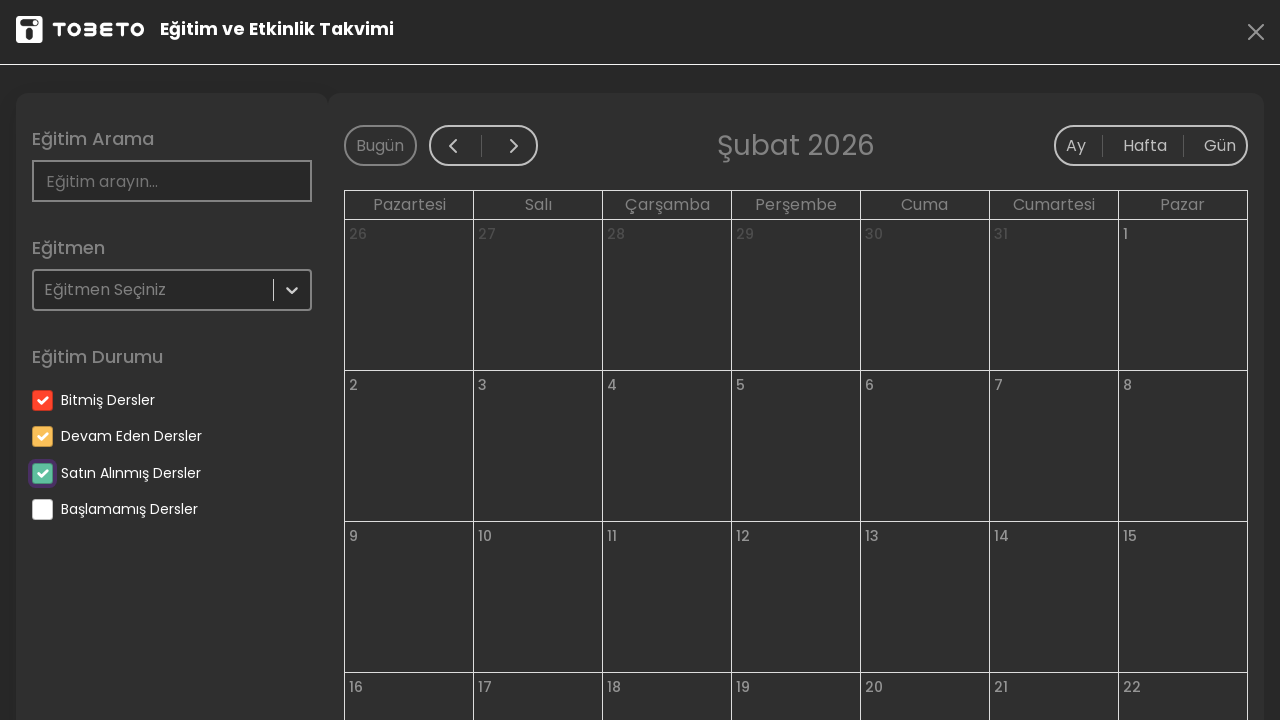

Toggled 'eventNotStarted' checkbox at (42, 510) on input[name='eventNotStarted']
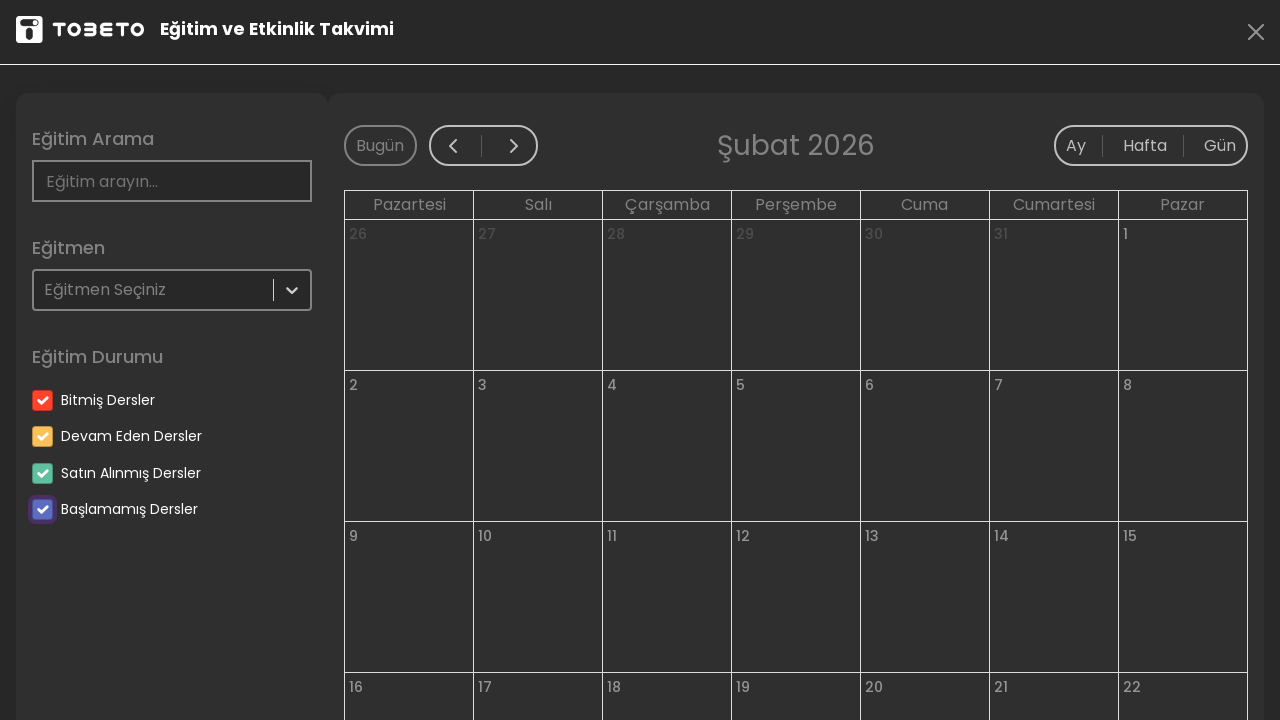

Clicked on search field at (172, 181) on #search-event
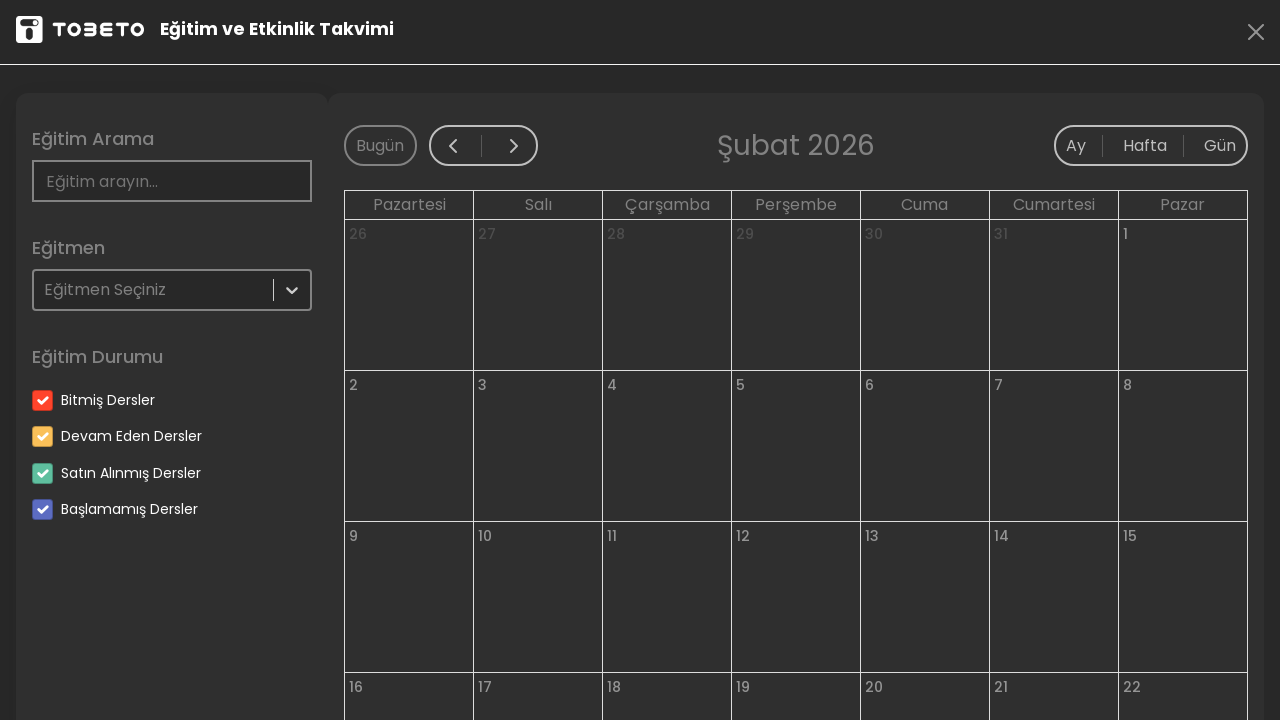

Entered 'Test' in search field to filter education events on #search-event
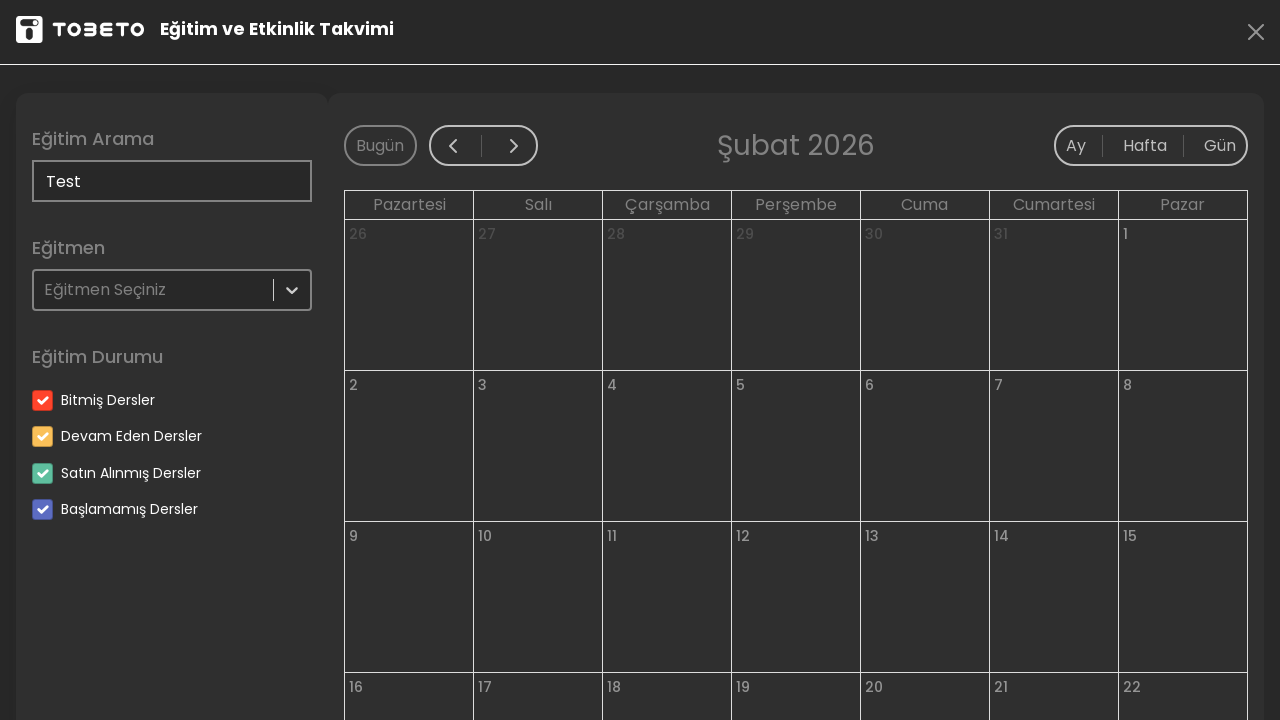

Filtered events loaded and displayed on calendar
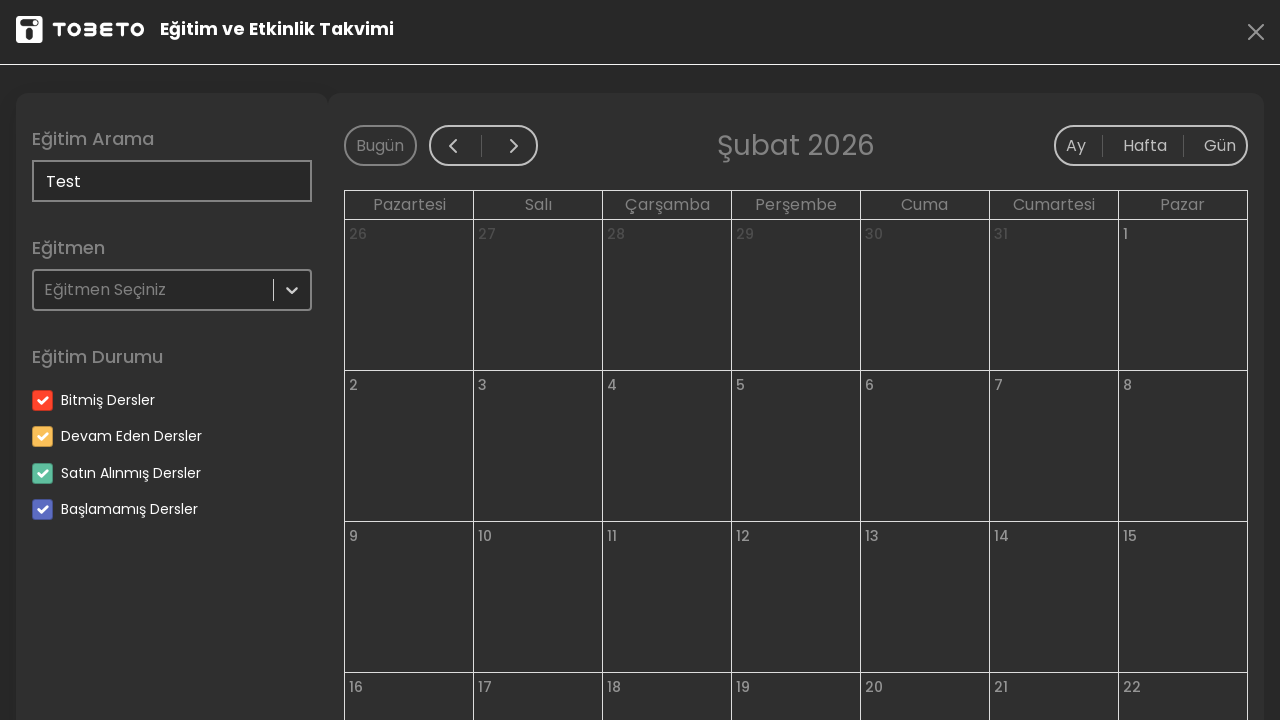

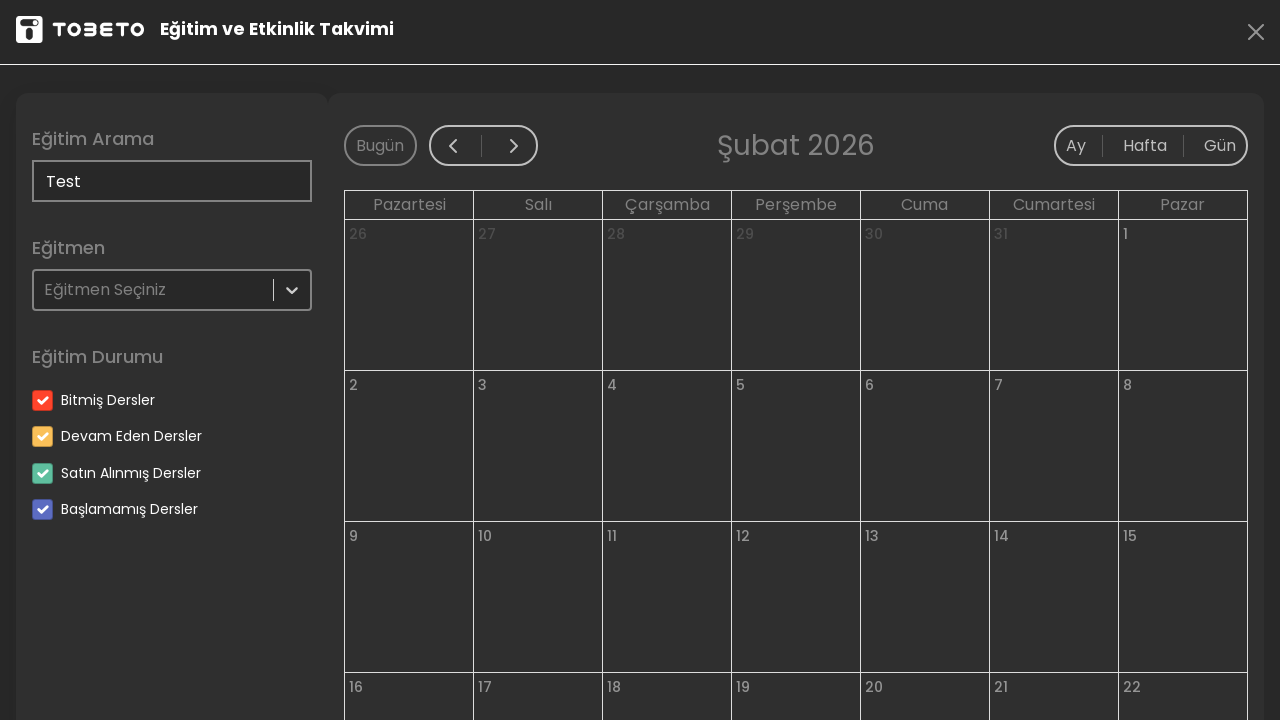